Tests iframe handling using frameLocator, fills name and email in outer frame, then fills email in nested inner frame

Starting URL: https://letcode.in/frame

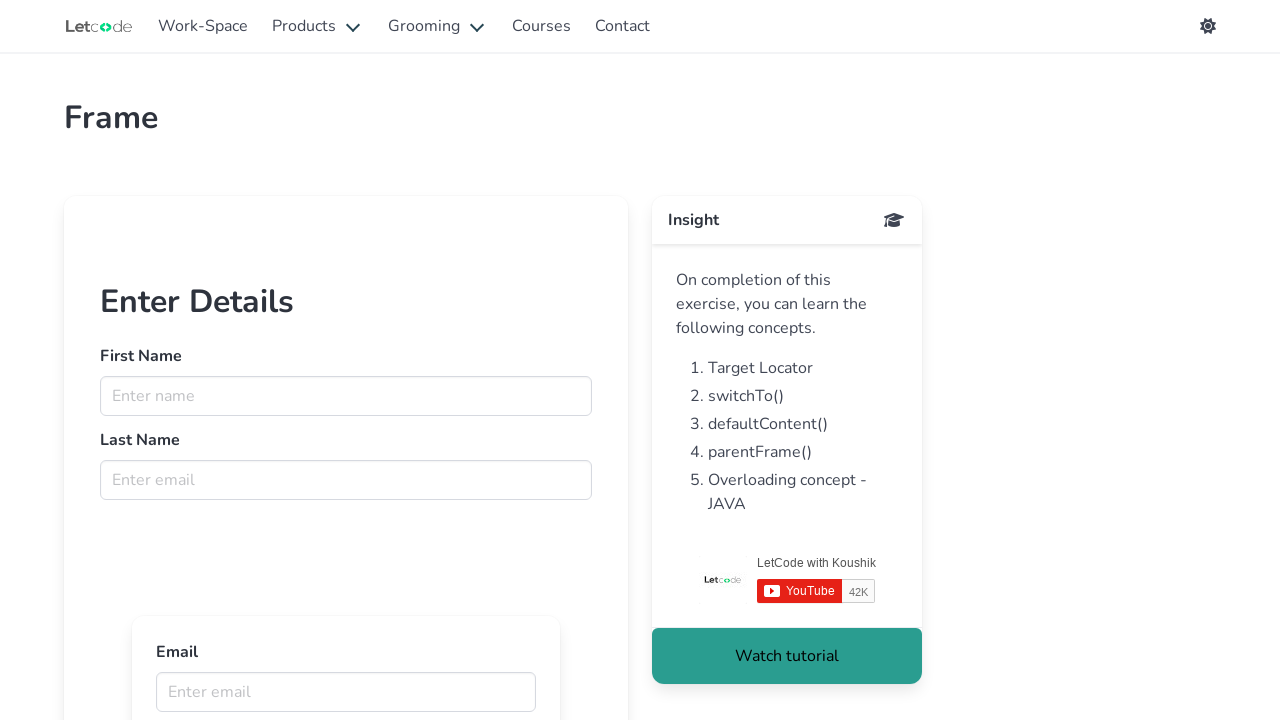

Located the first iframe with ID 'firstFr'
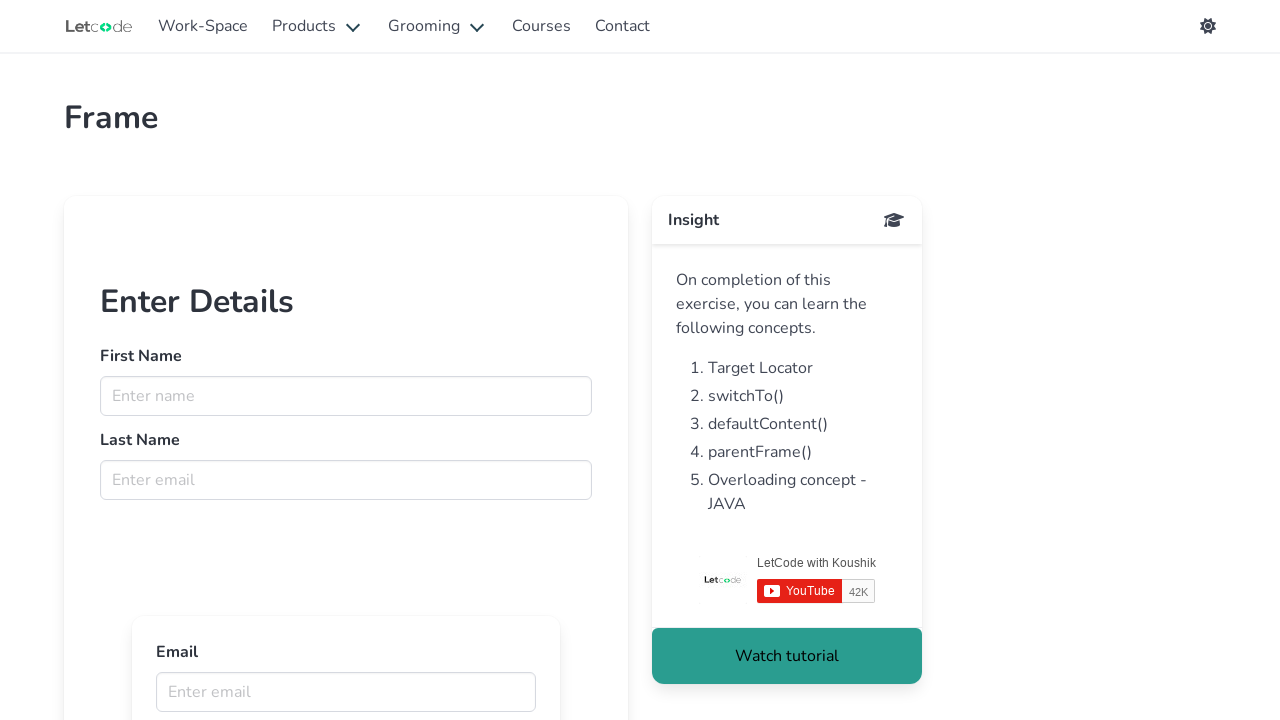

Filled name field in outer frame with 'Sarah' on #firstFr >> internal:control=enter-frame >> input[placeholder='Enter name']
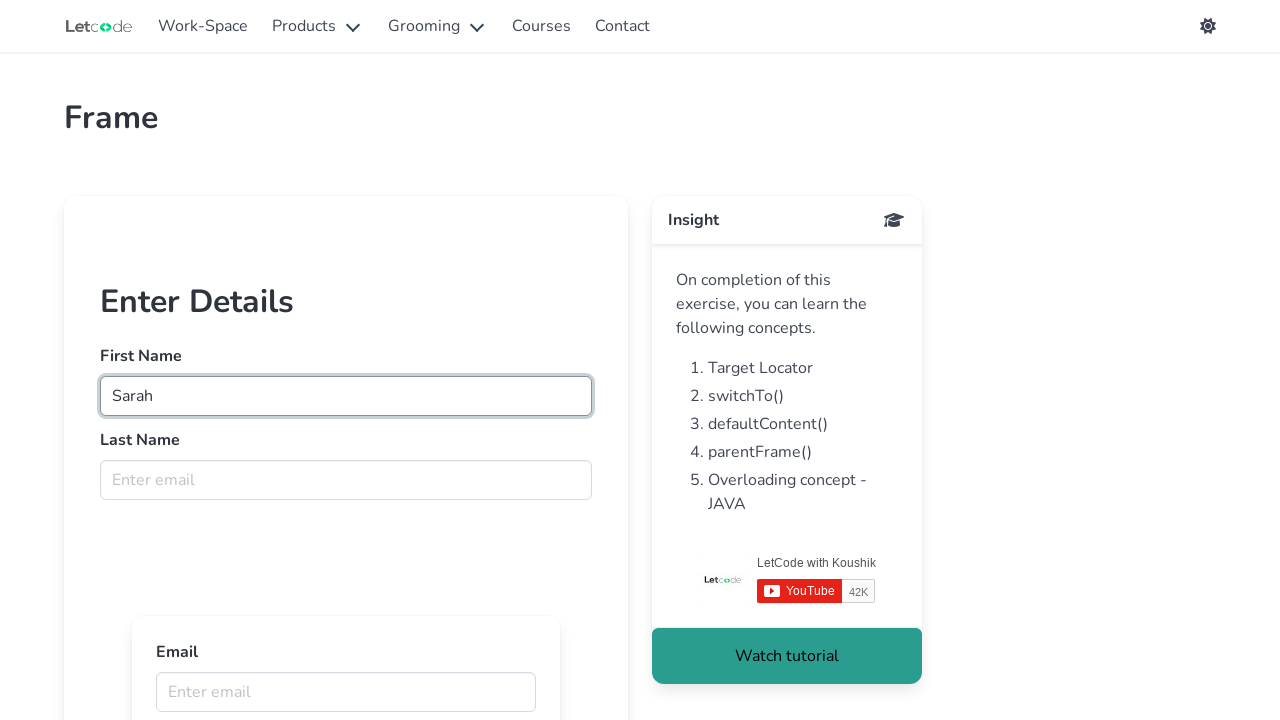

Filled email field in outer frame with 'Owusu' on #firstFr >> internal:control=enter-frame >> input[placeholder='Enter email']
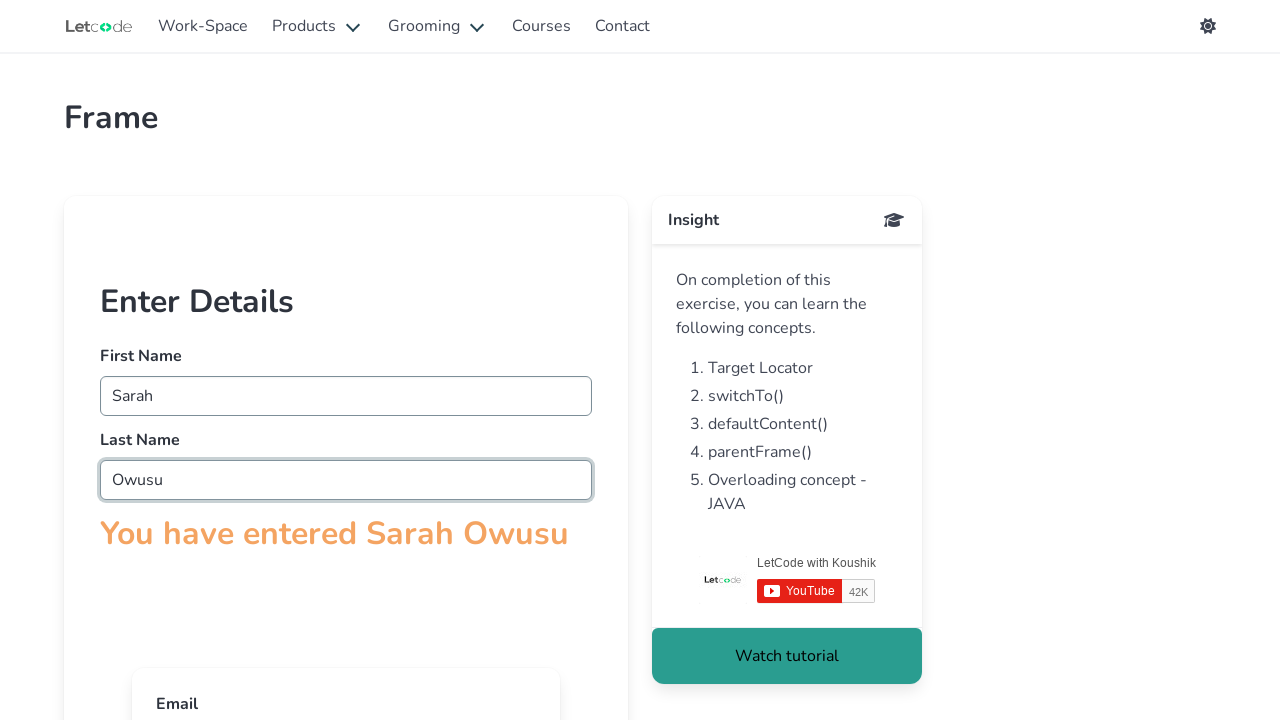

Retrieved combined text from outer frame
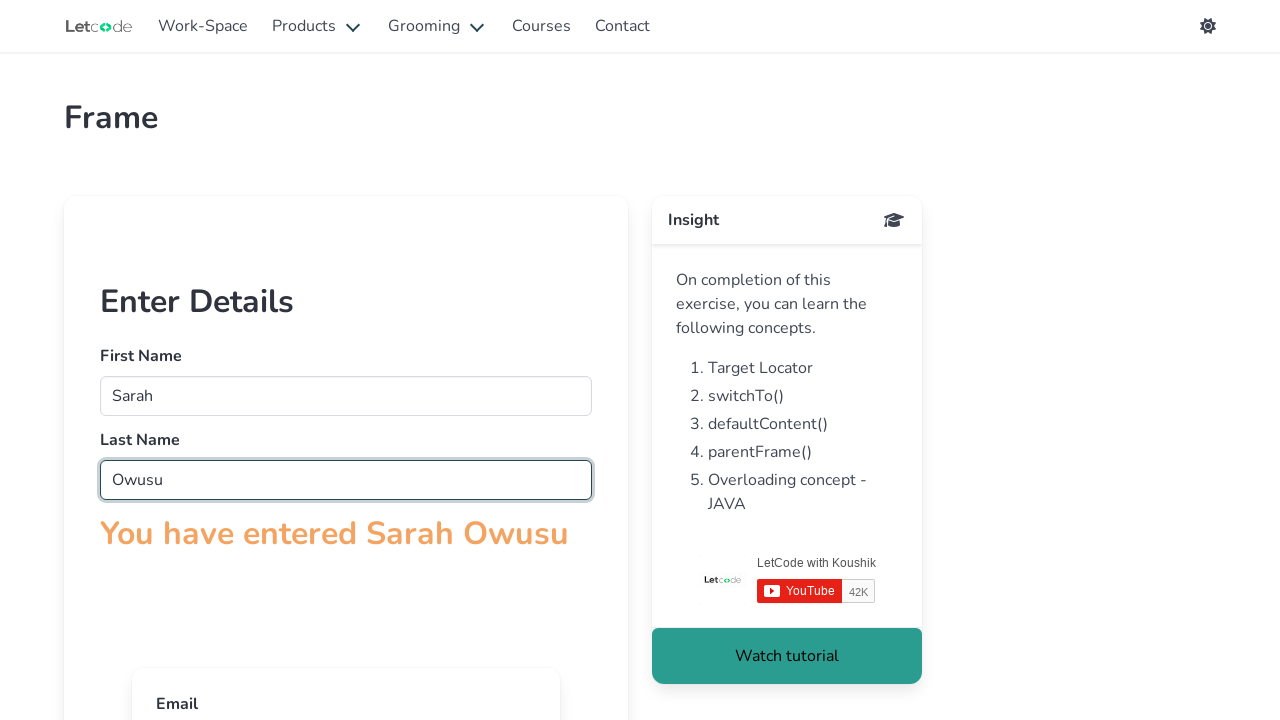

Verified text contains 'You have entered Sarah Owusu'
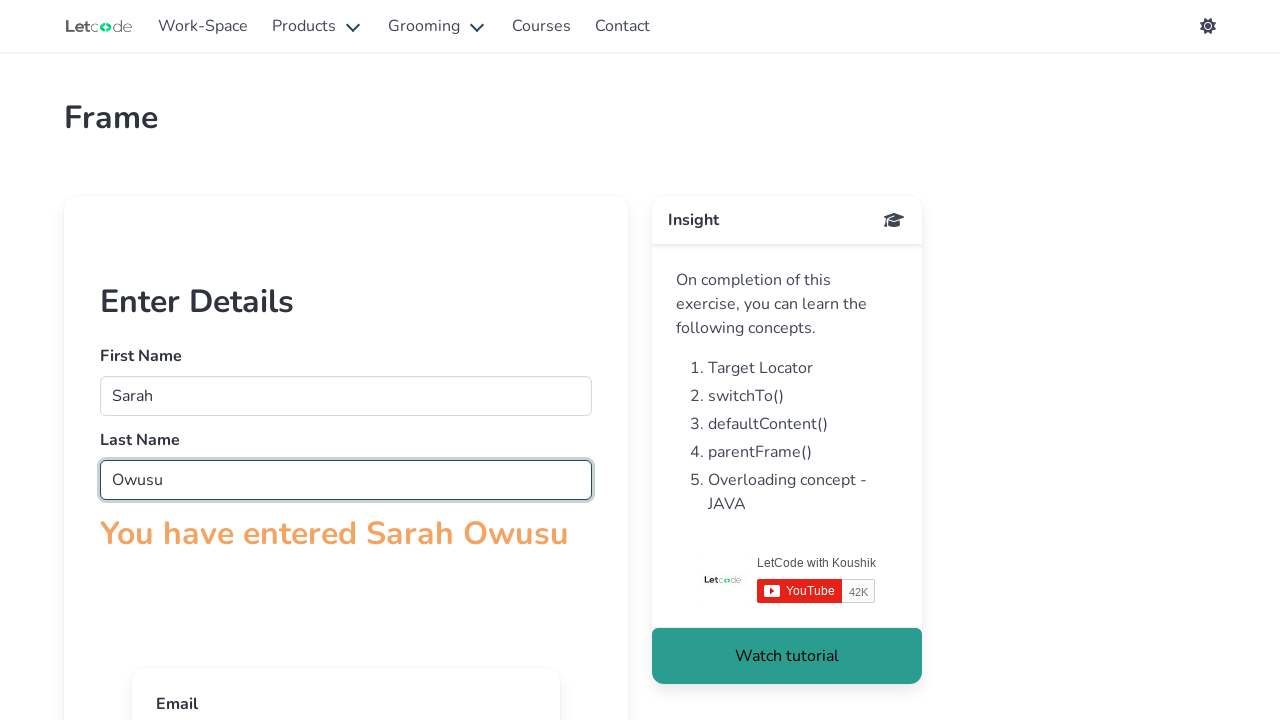

Located the nested inner iframe
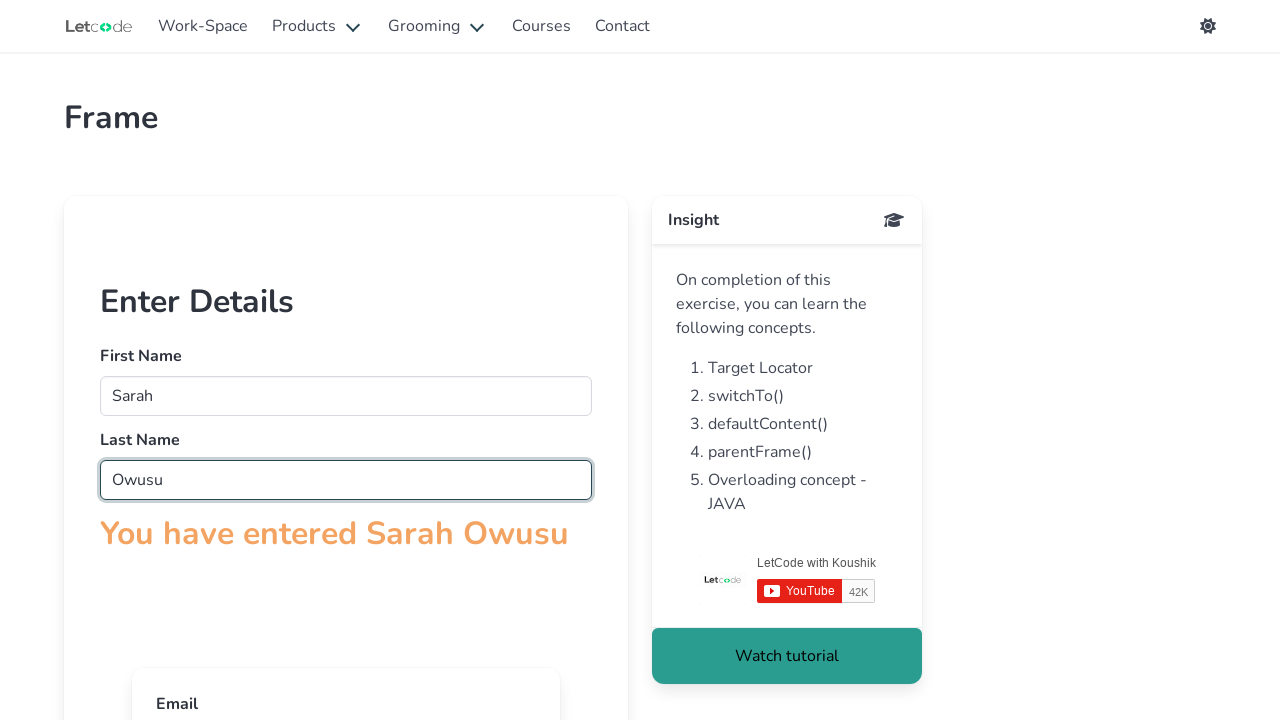

Filled email field in inner frame with 'sarahowusu781@example.com' on #firstFr >> internal:control=enter-frame >> iframe[src='innerframe'] >> internal
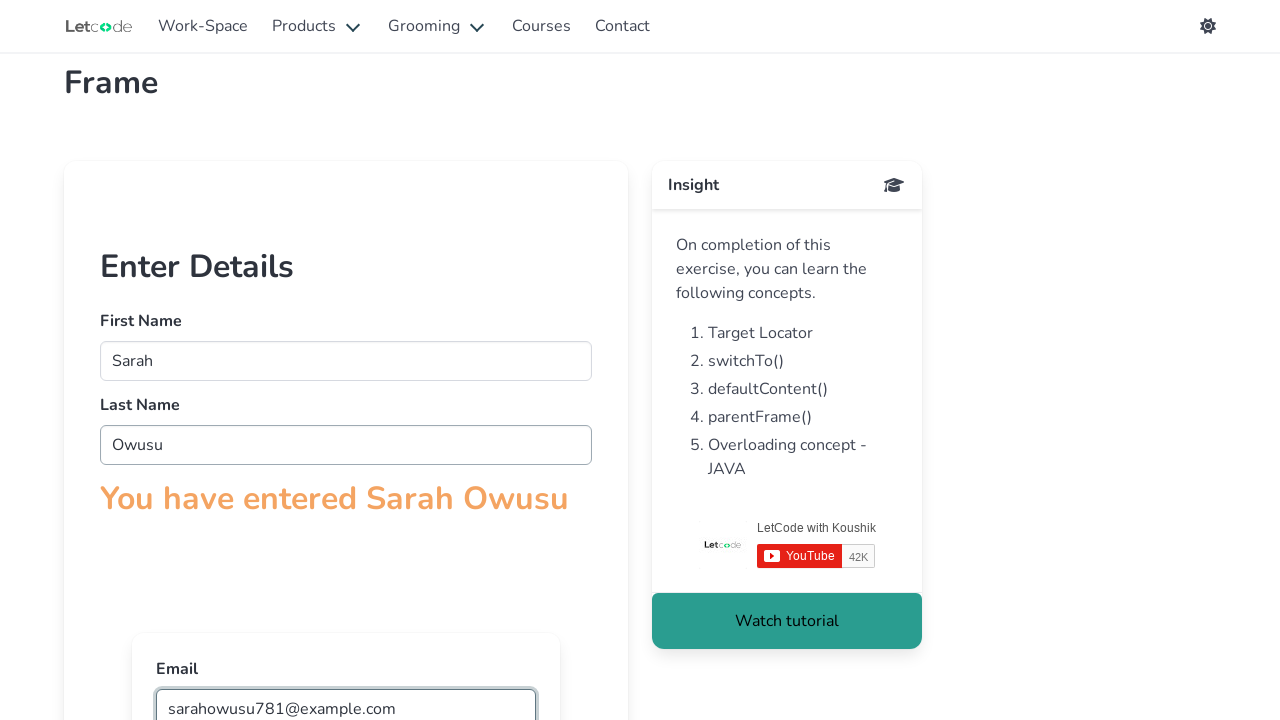

Filled name field in outer frame with 'Kyereboah' on #firstFr >> internal:control=enter-frame >> input[placeholder='Enter name']
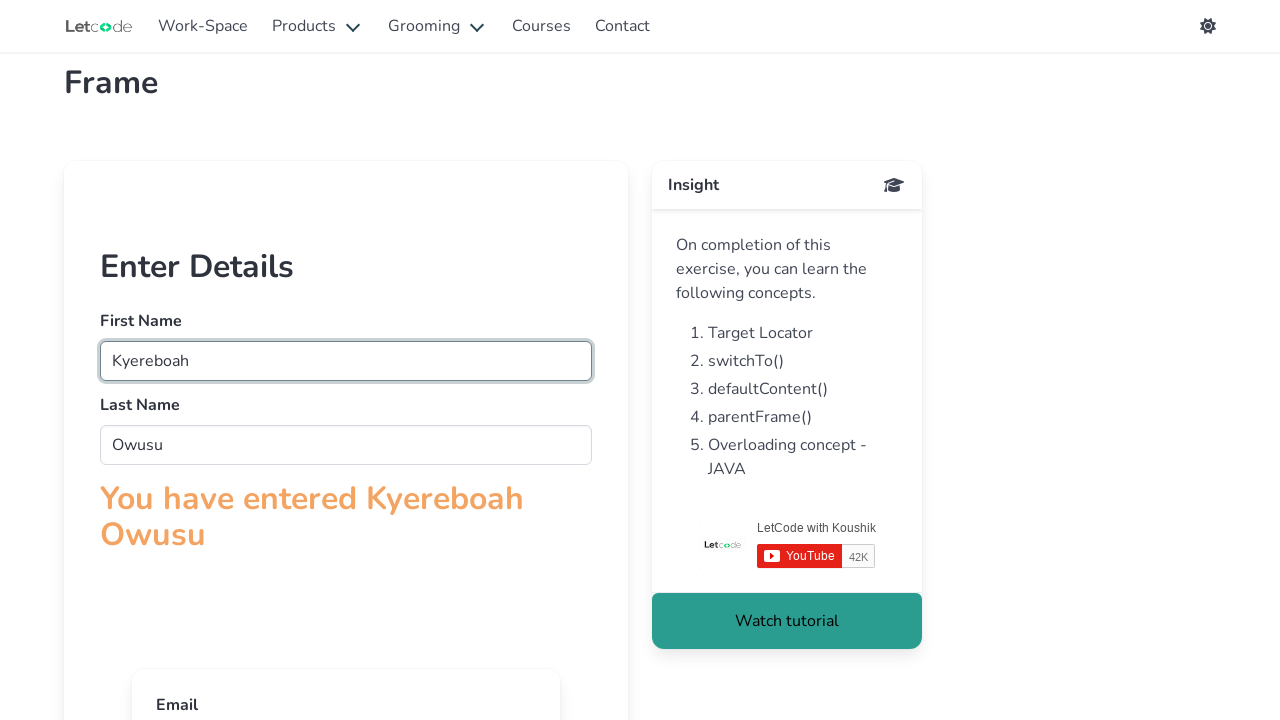

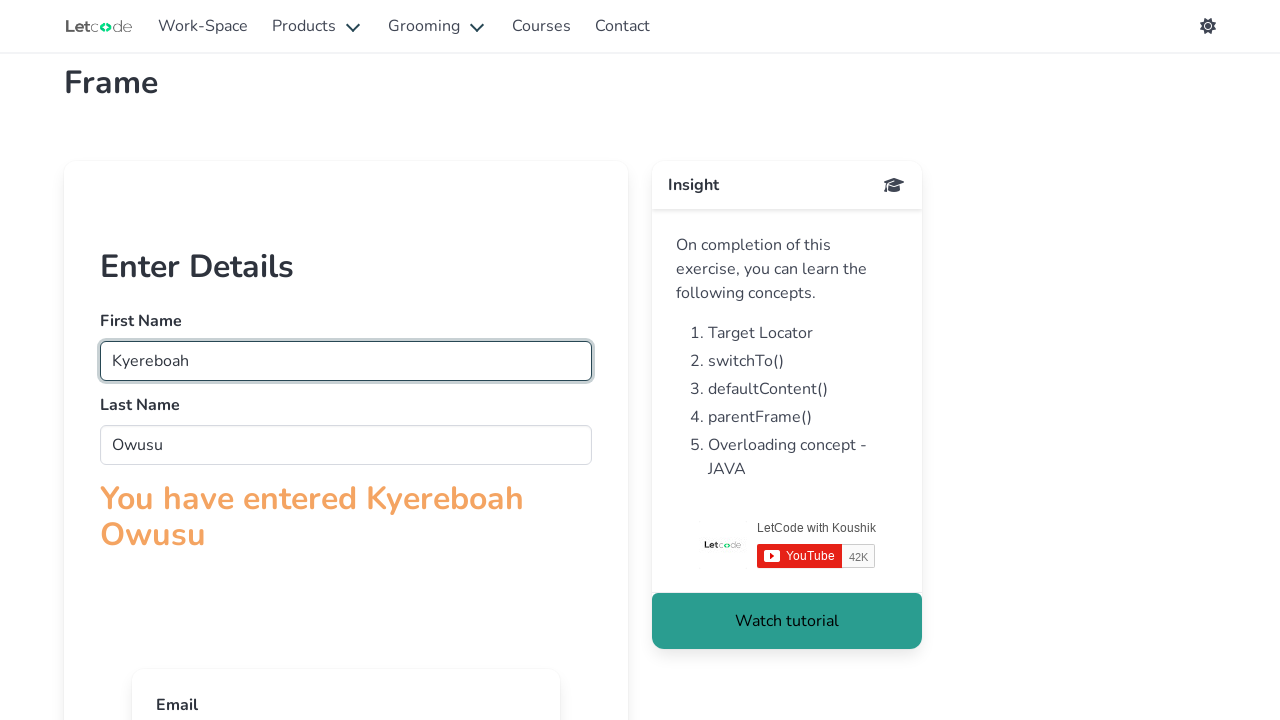